Tests checkbox and radio button interactions on an automation practice page by clicking a checkbox and selecting a radio button option

Starting URL: https://rahulshettyacademy.com/AutomationPractice/

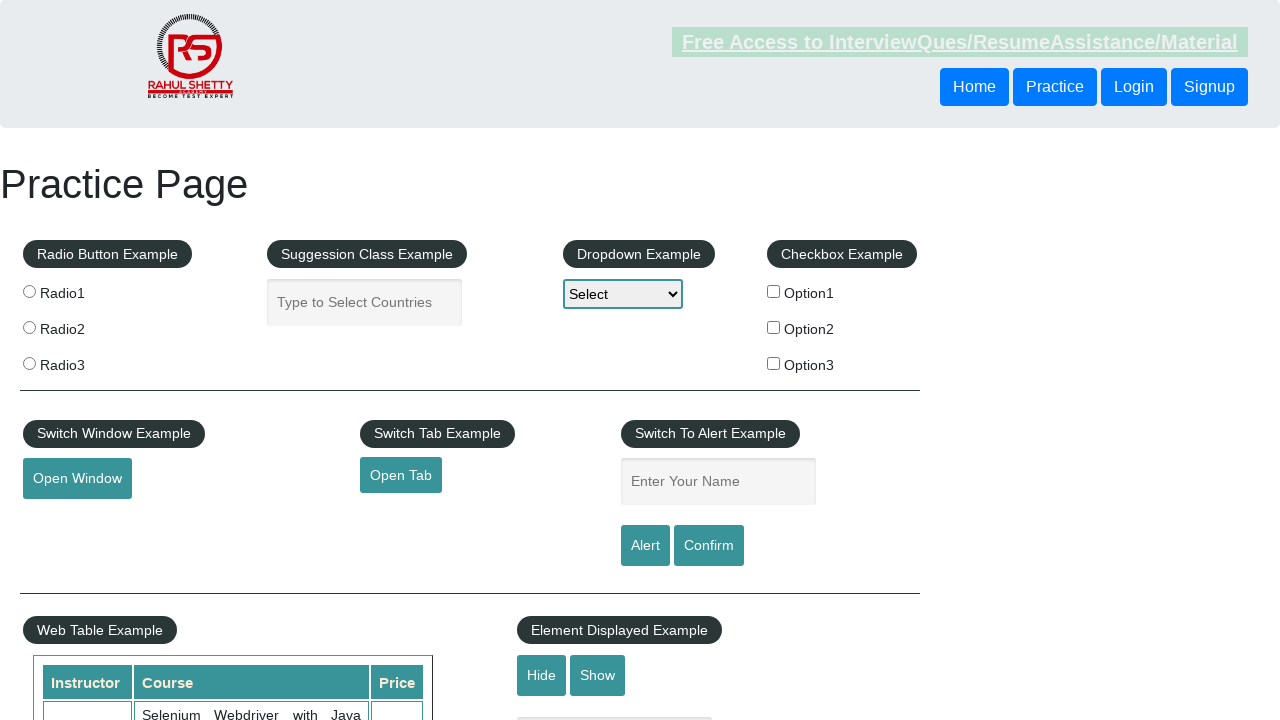

Navigated to automation practice page
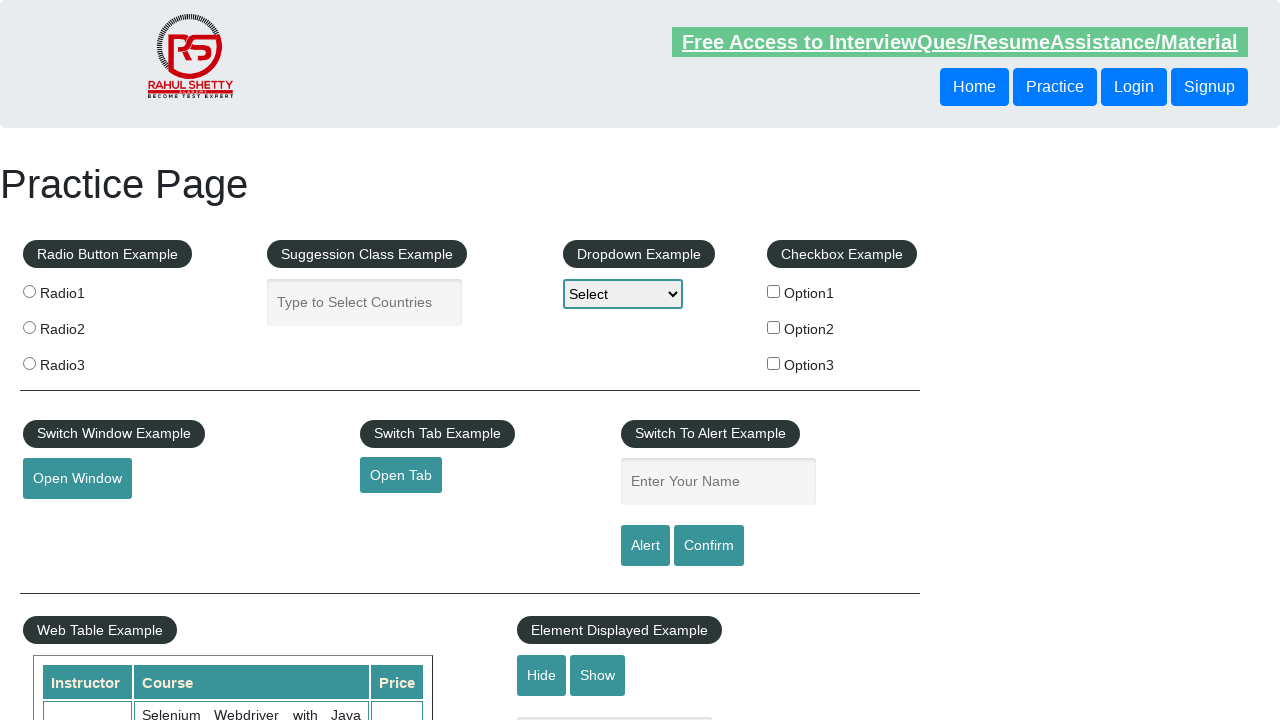

Clicked checkbox option 3 at (774, 363) on input#checkBoxOption3
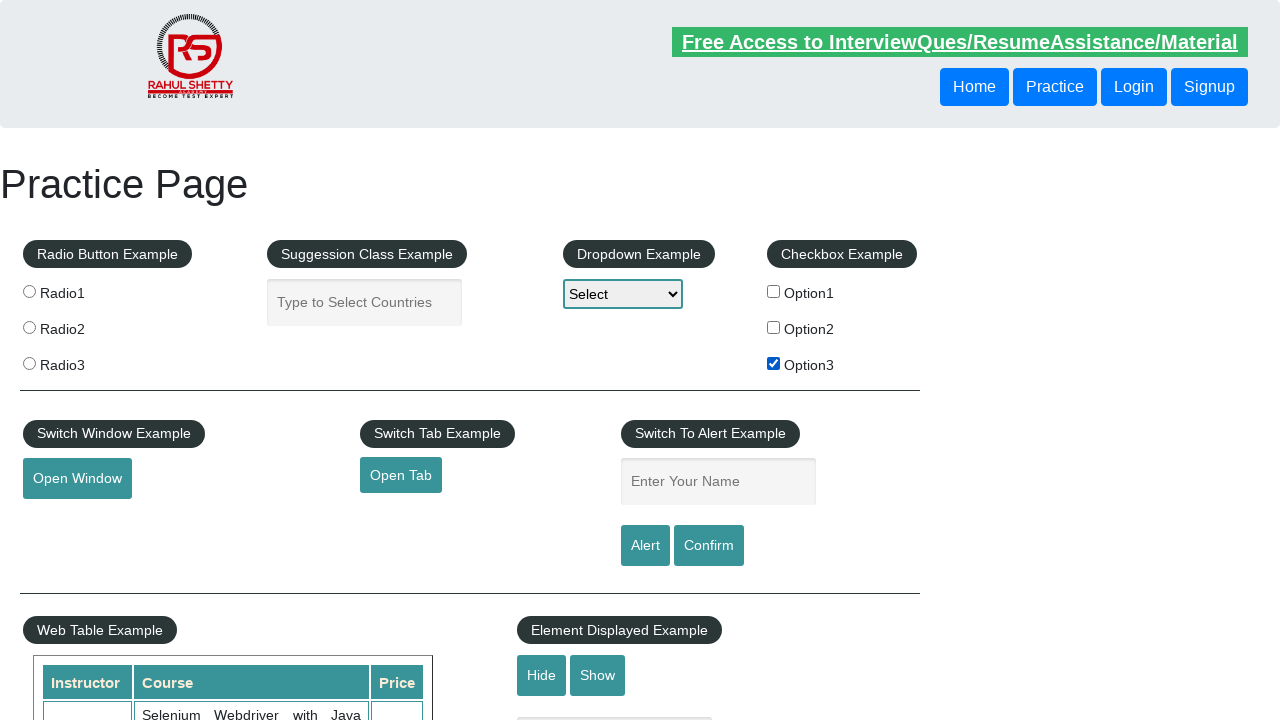

Clicked radio button option 2 at (29, 327) on input[value='radio2']
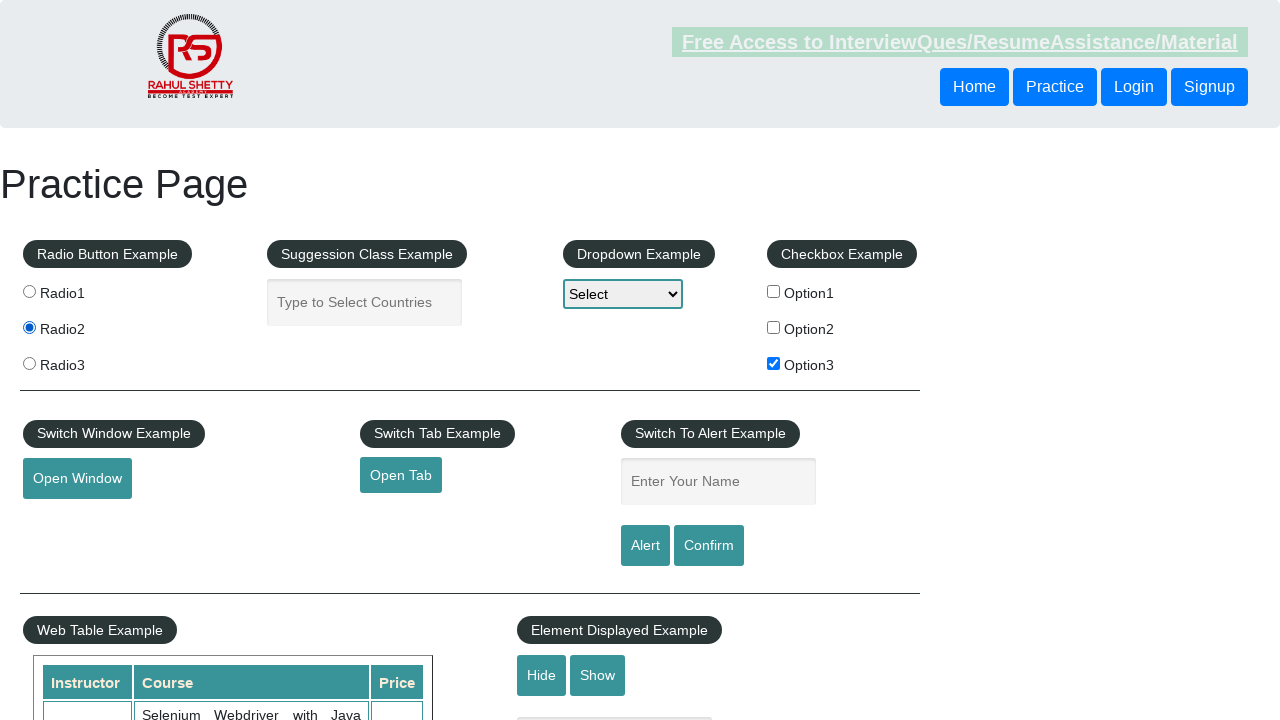

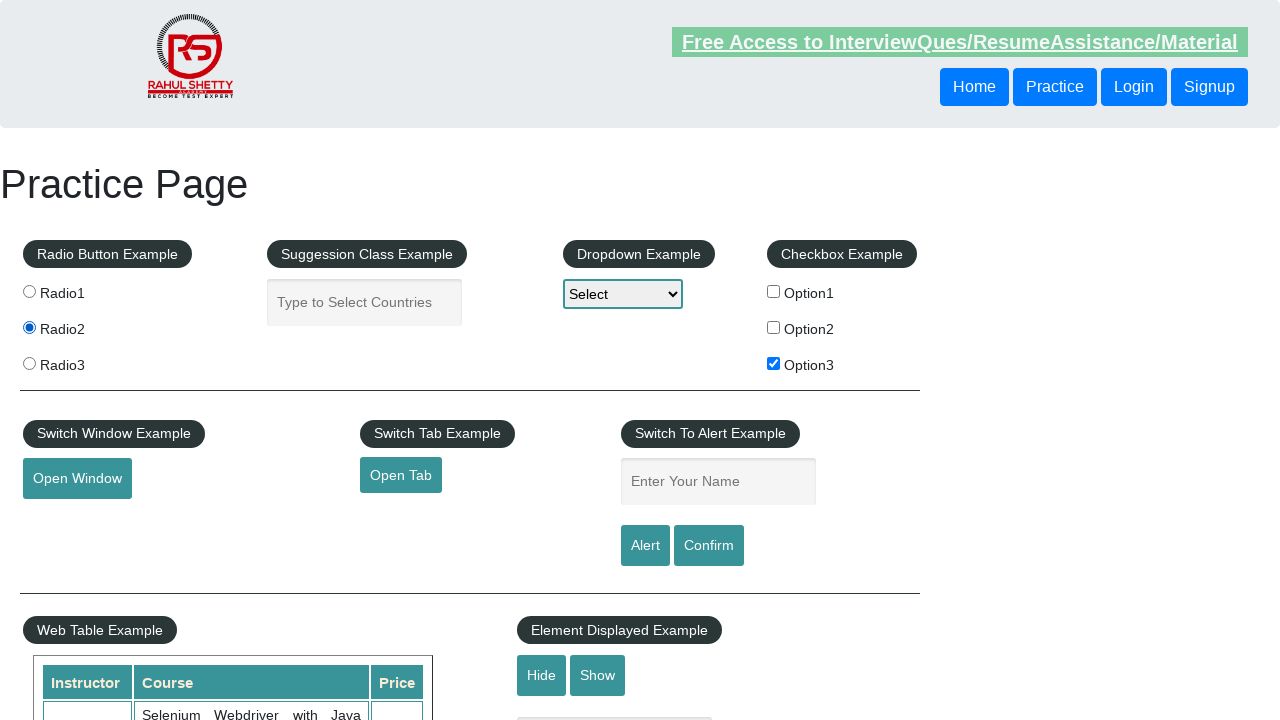